Tests registration form validation with phone number that has invalid length (not 10-11 digits)

Starting URL: https://alada.vn/tai-khoan/dang-ky.html

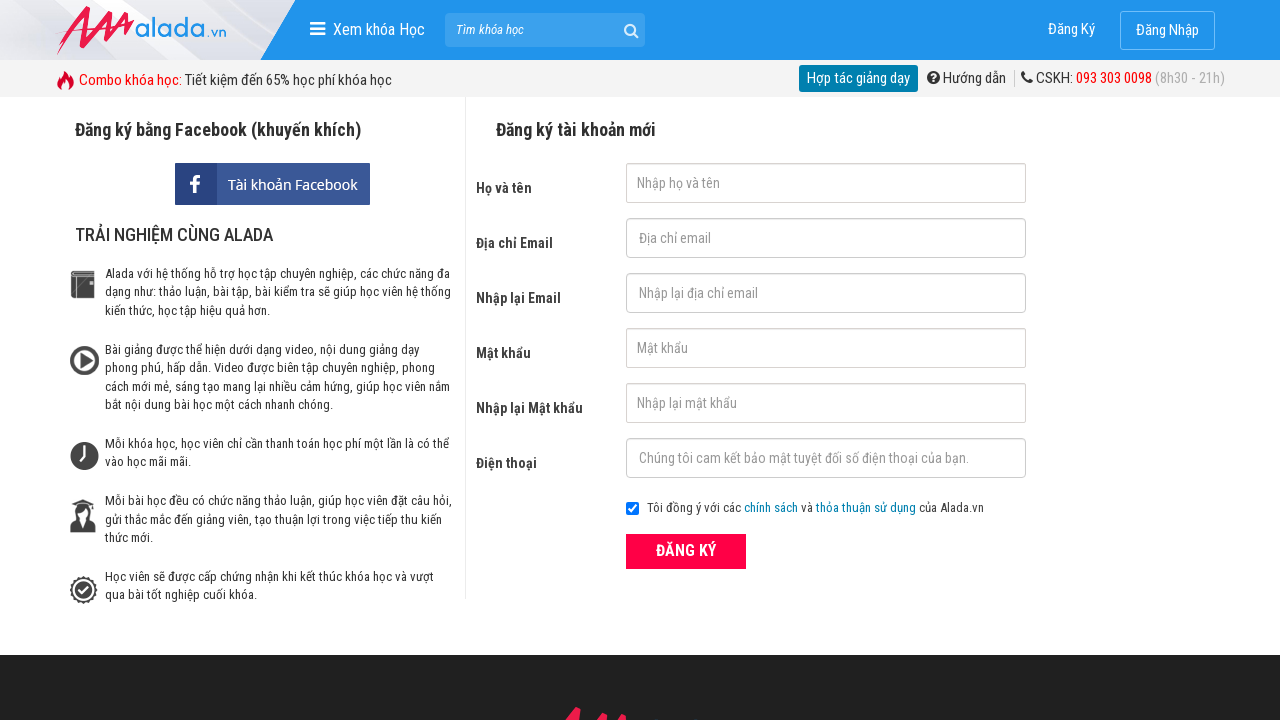

Filled first name field with 'Nguyen van E' on #txtFirstname
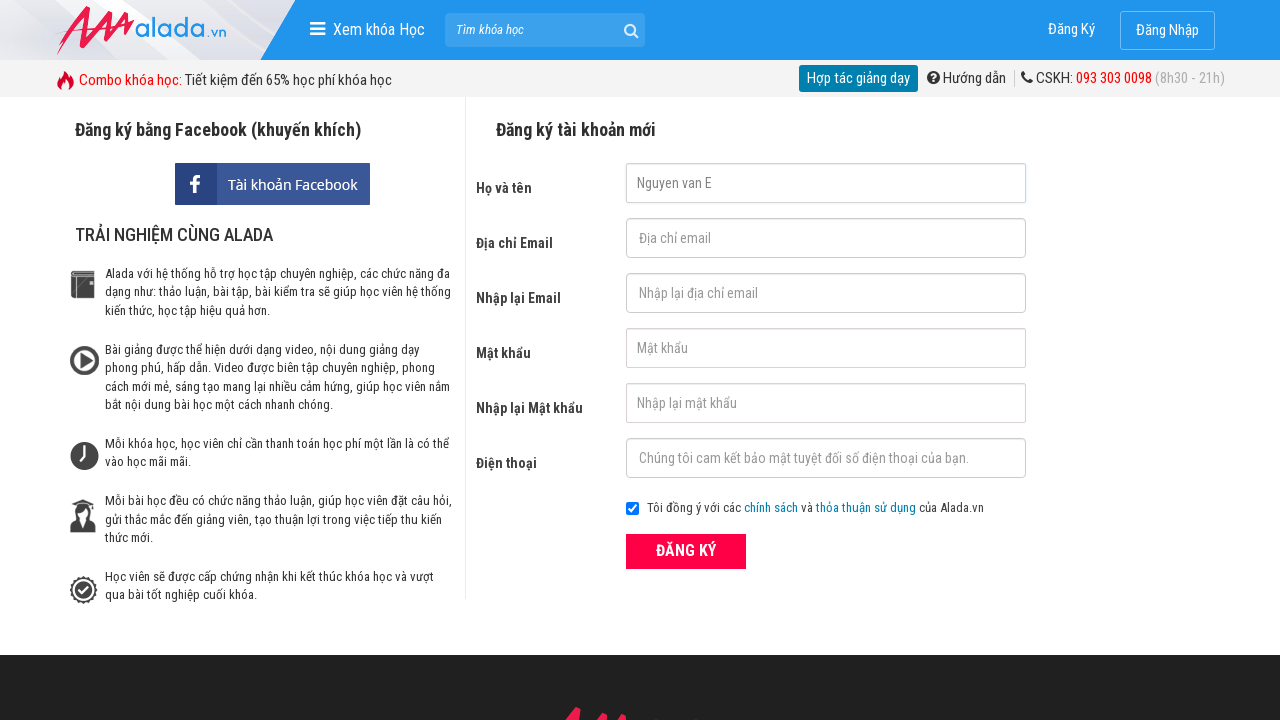

Filled email field with 'abc@email.com' on input#txtEmail
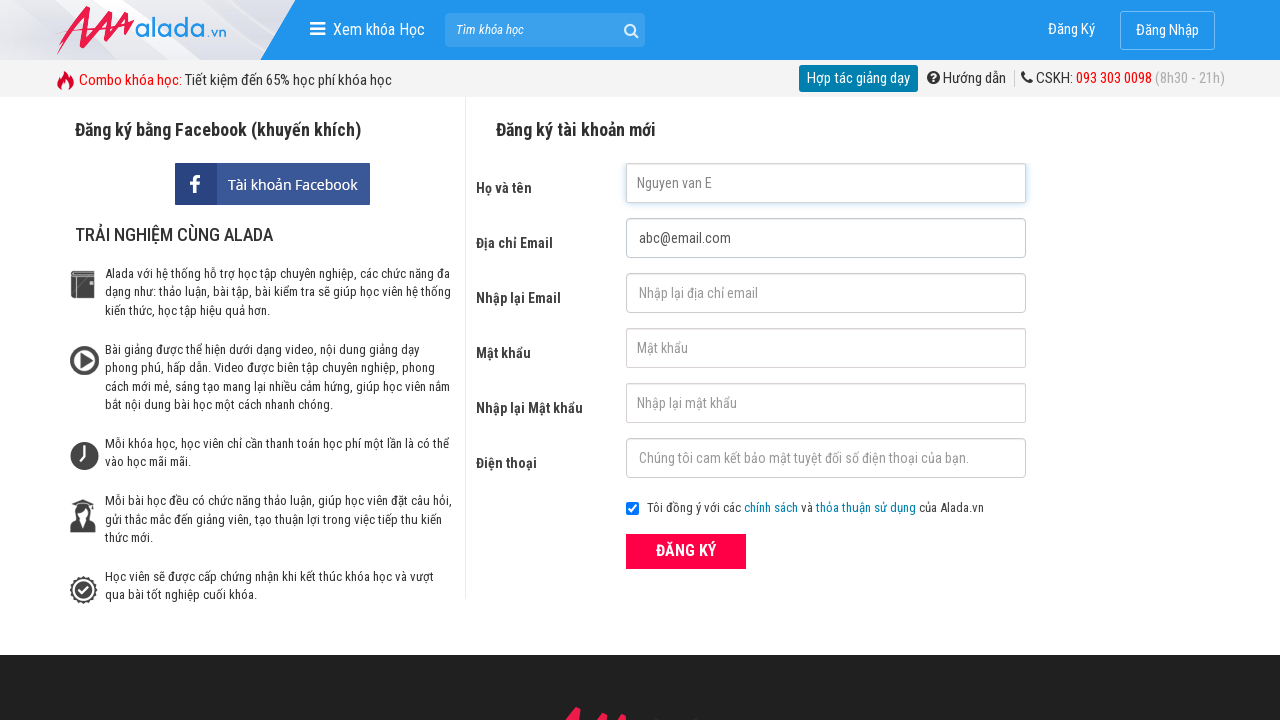

Filled confirm email field with 'abc@email.com' on #txtCEmail
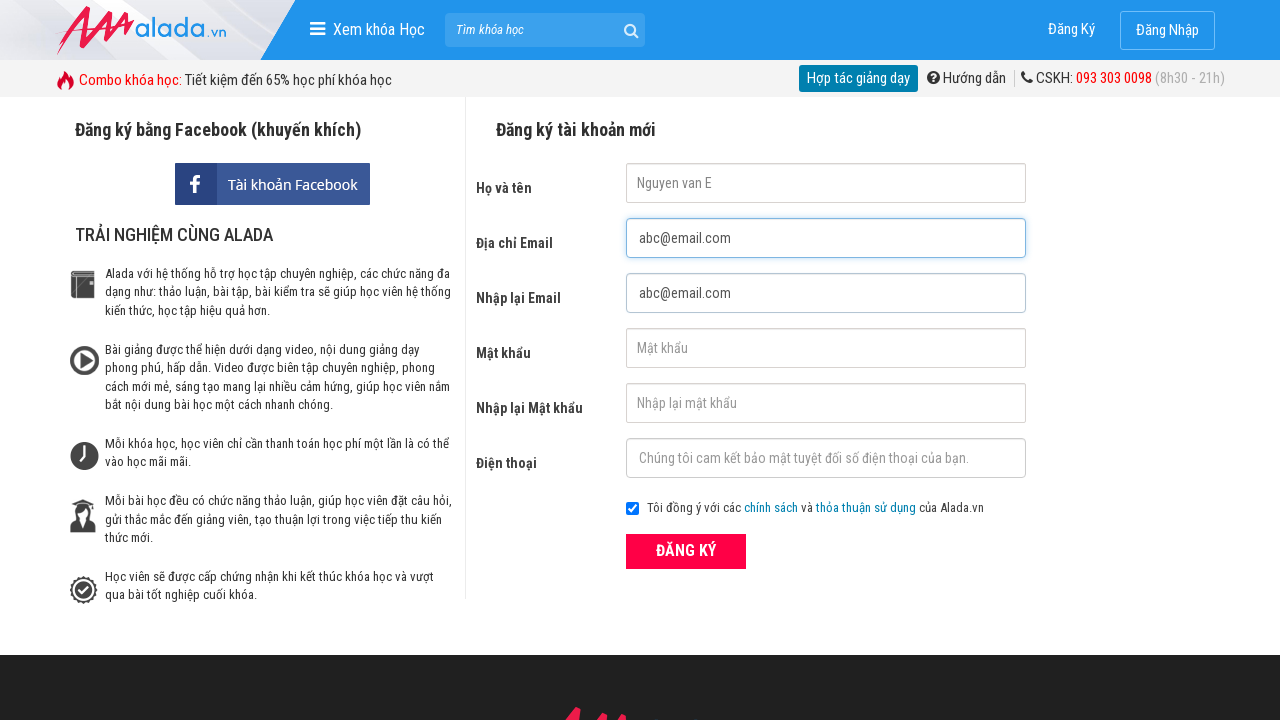

Filled password field with 'anhthuc' on #txtPassword
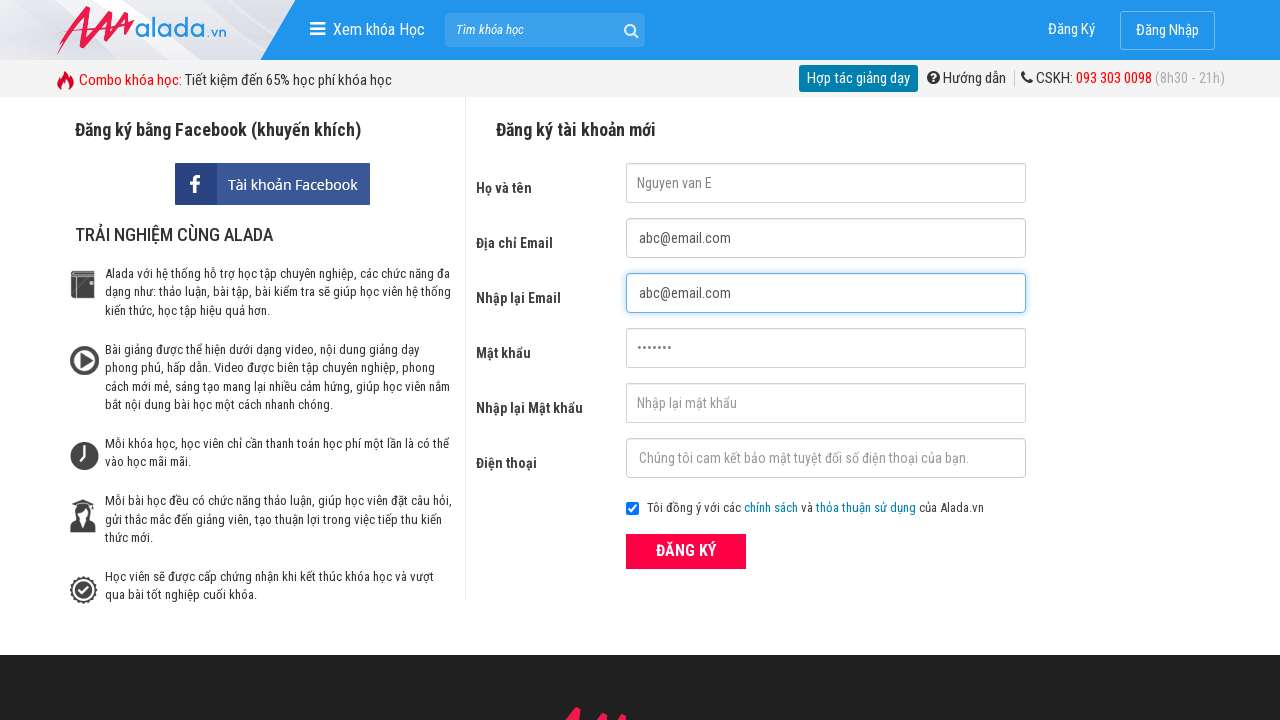

Filled confirm password field with 'anhthuc' on #txtCPassword
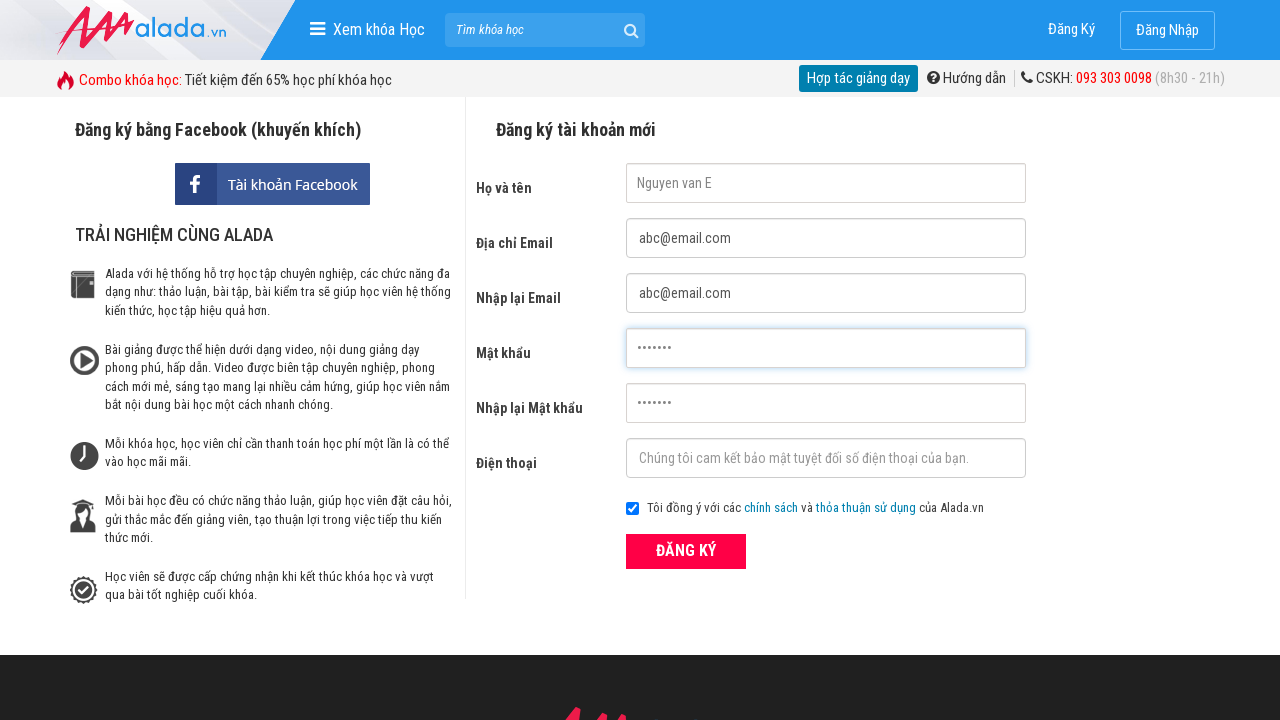

Filled phone field with invalid phone number '098740339' (9 digits, should be 10-11) on #txtPhone
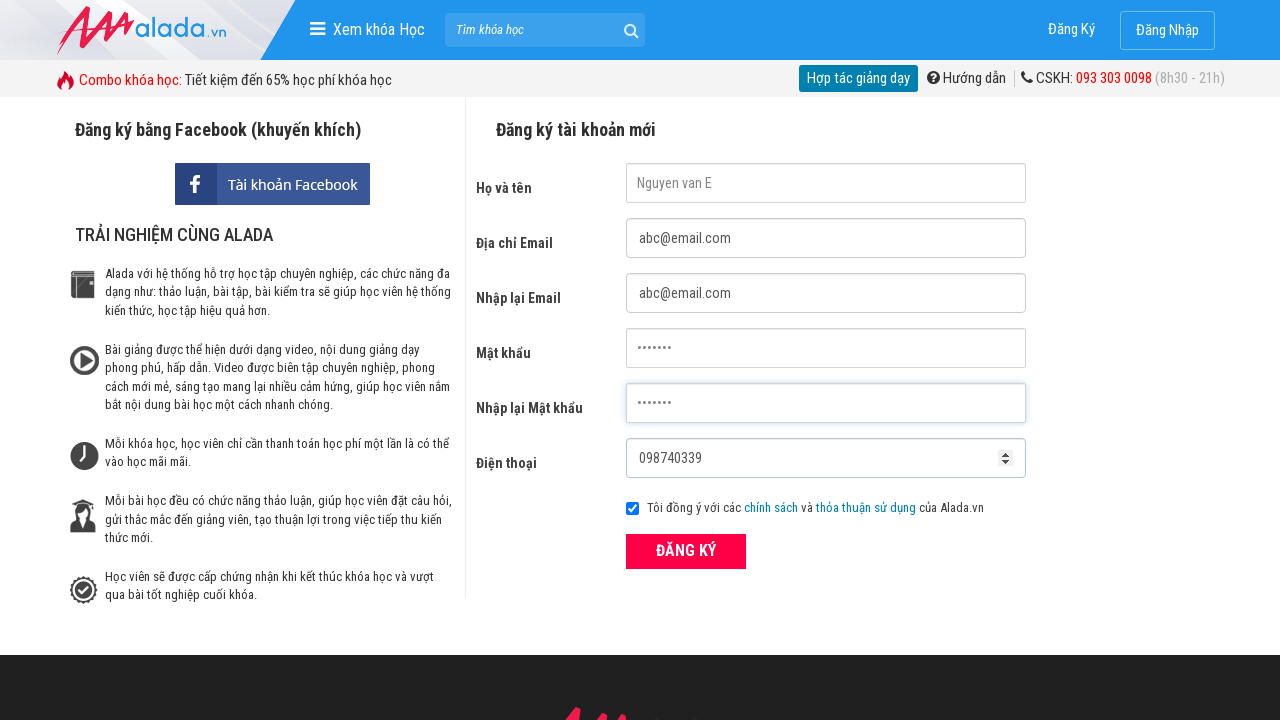

Clicked ĐĂNG KÝ (Register) button to submit form at (686, 551) on xpath=//form[@id='frmLogin']//button[text()='ĐĂNG KÝ']
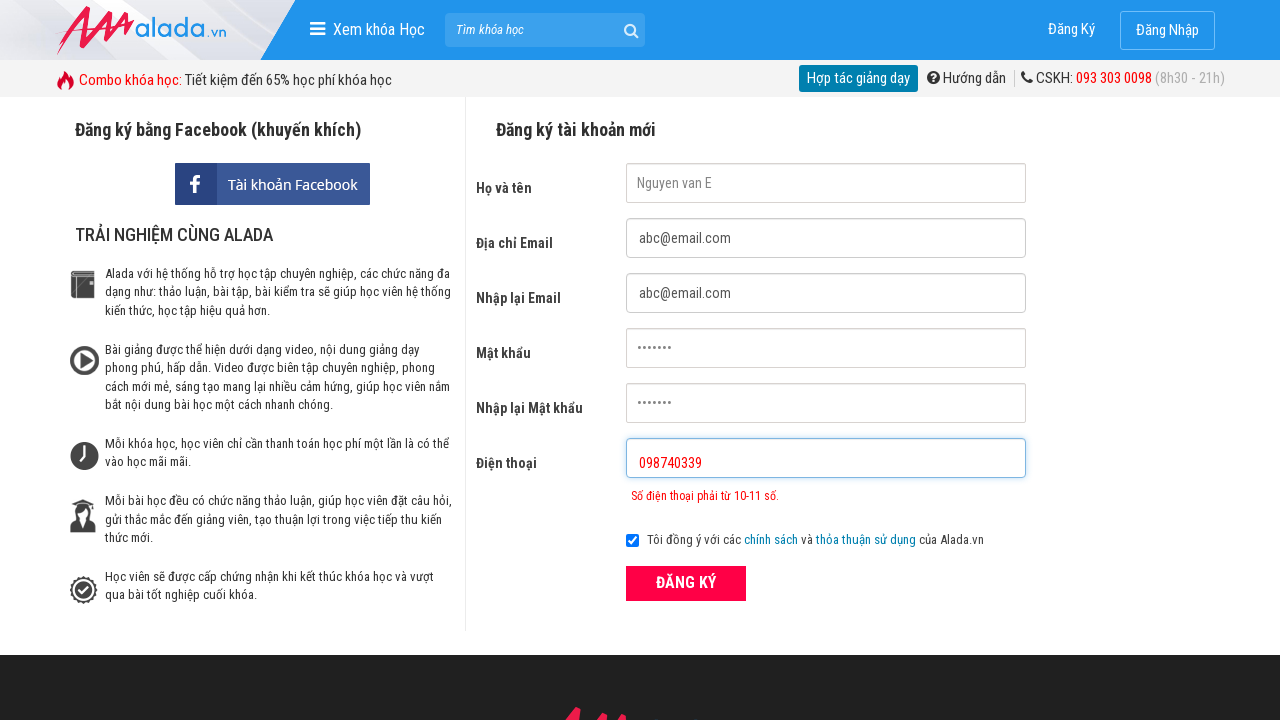

Phone number error message appeared, validating invalid phone length rejection
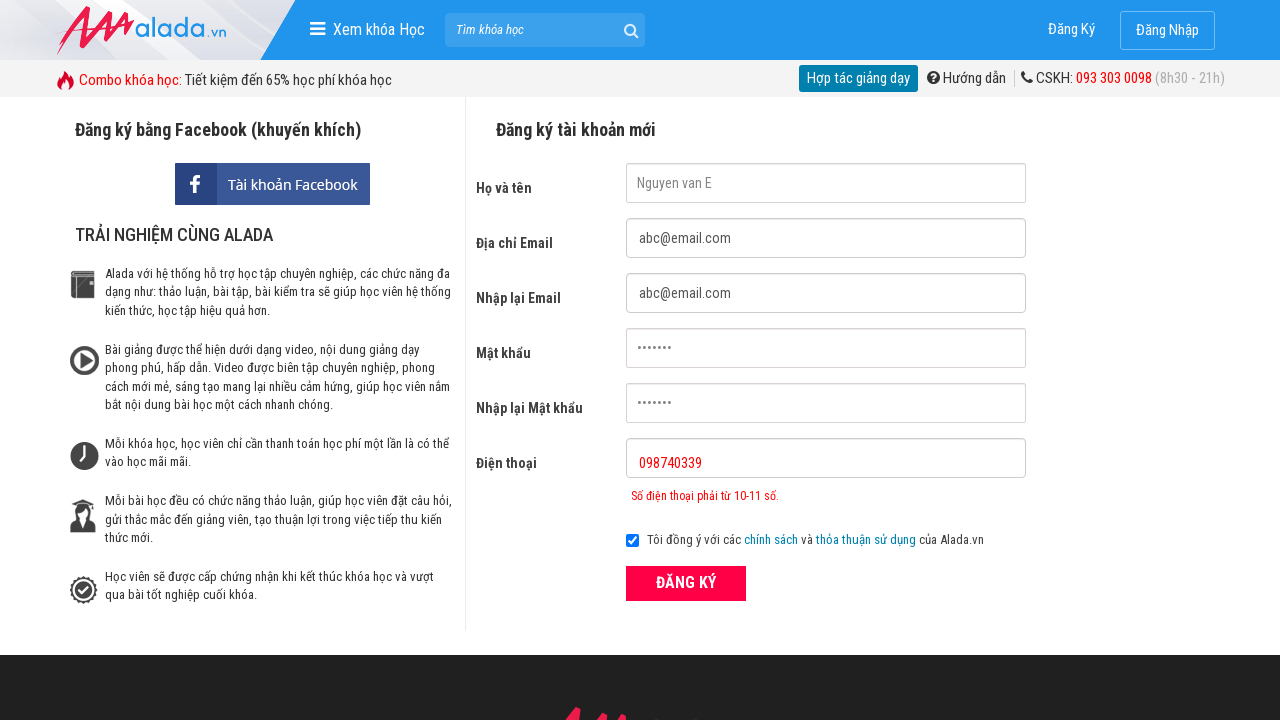

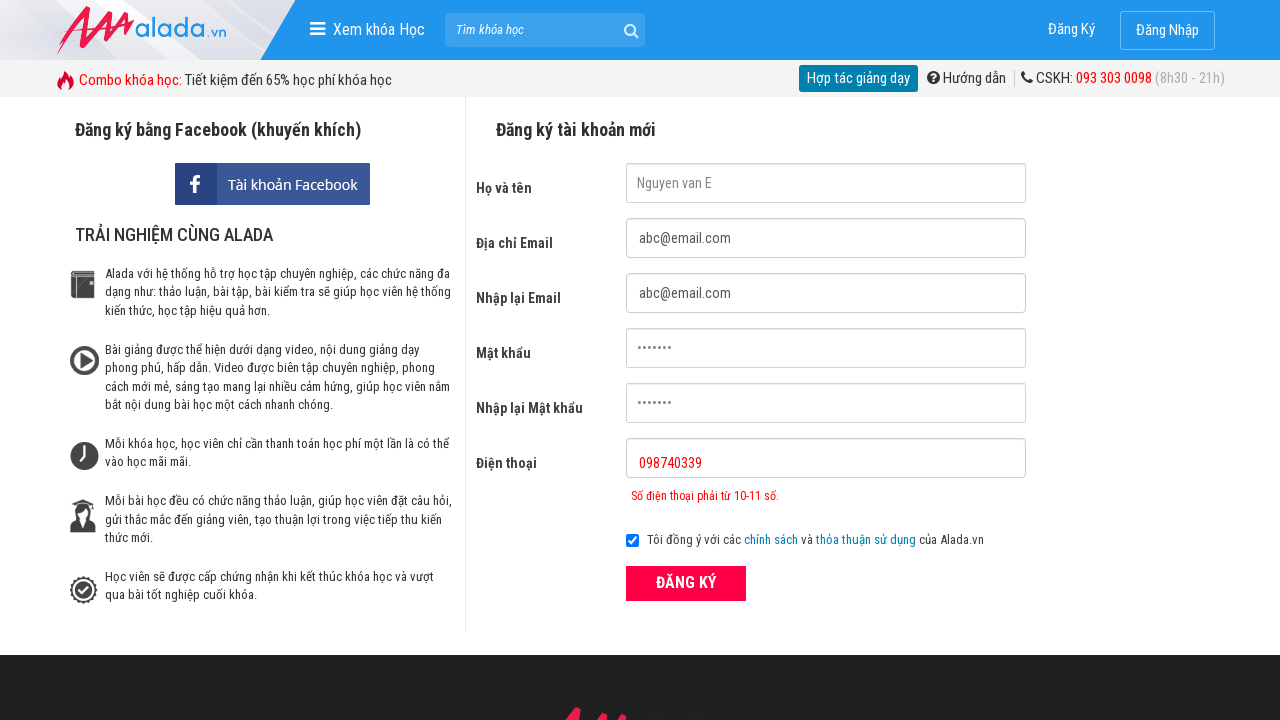